Navigates to the Selenium website and performs scrolling operations - scrolls down and then scrolls back up

Starting URL: https://www.selenium.dev/

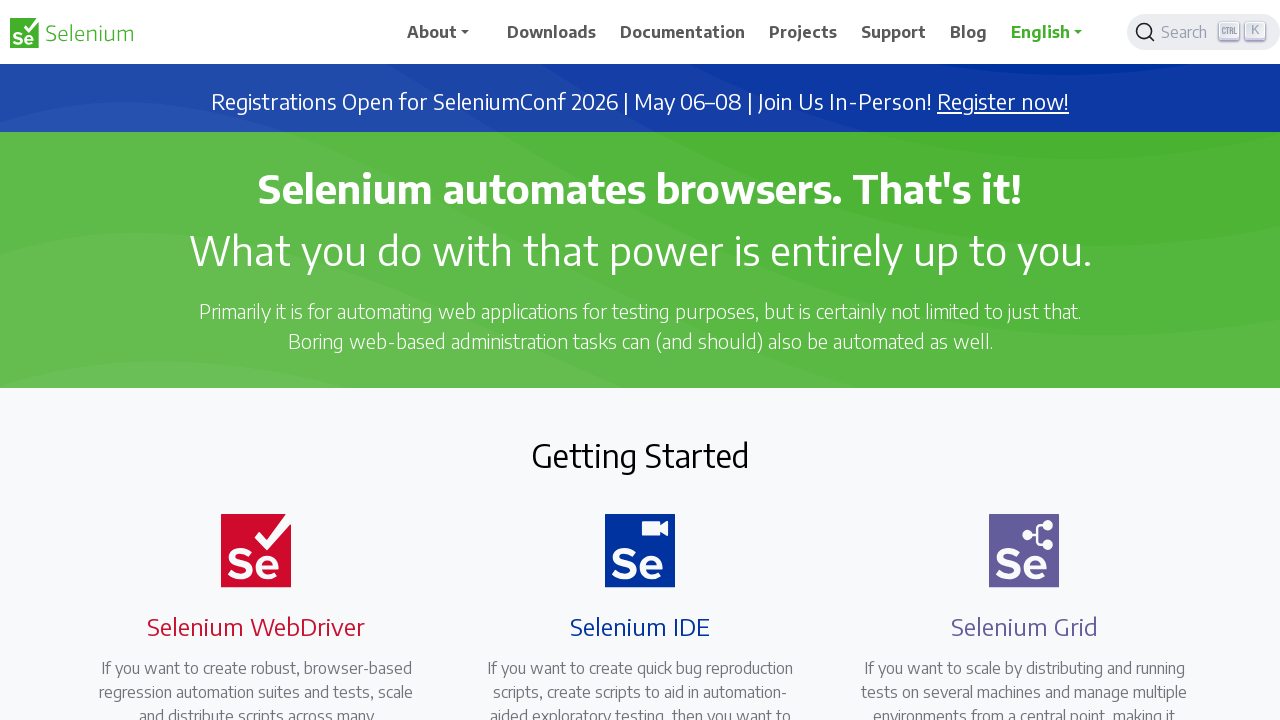

Navigated to Selenium website
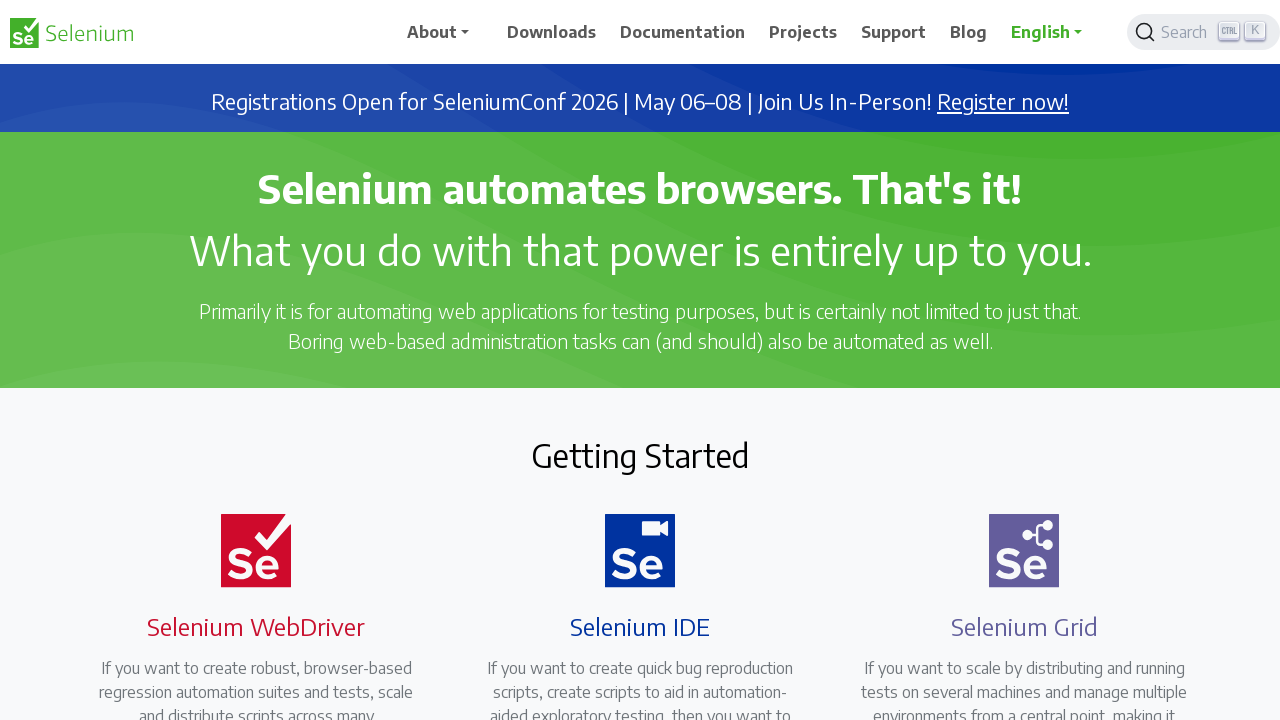

Scrolled down by 1000 pixels
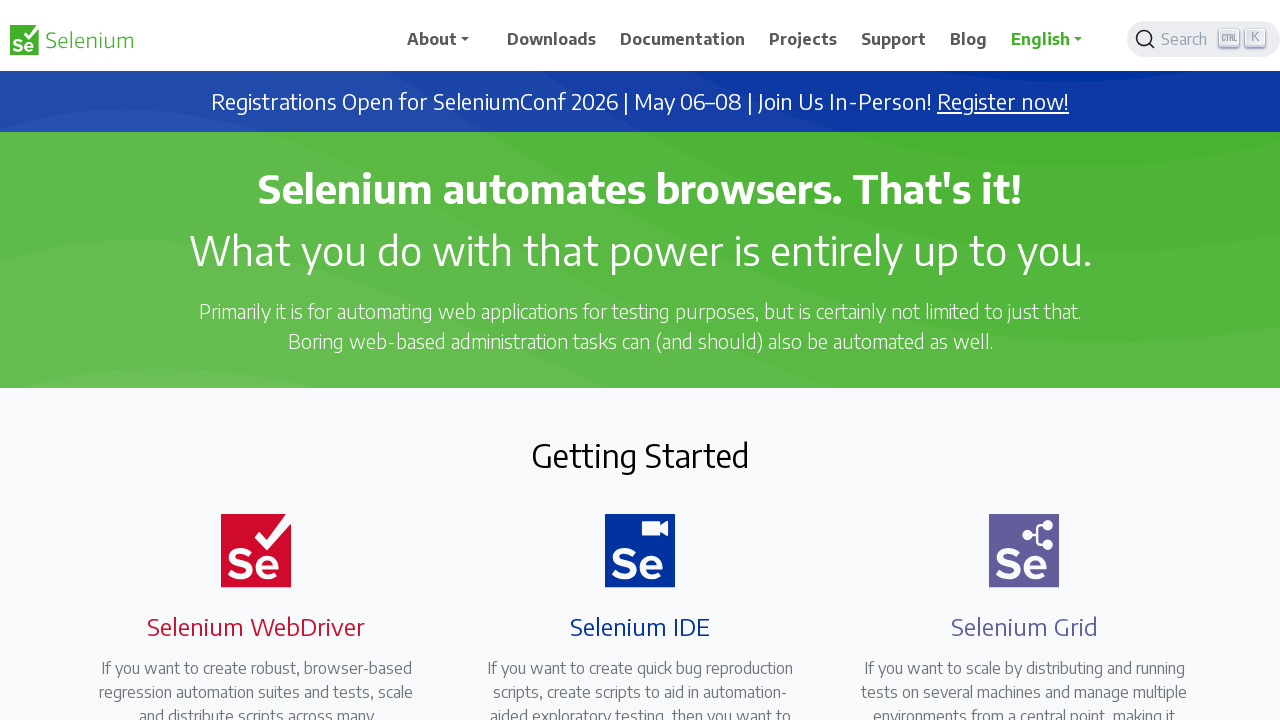

Waited 2 seconds for scroll effect
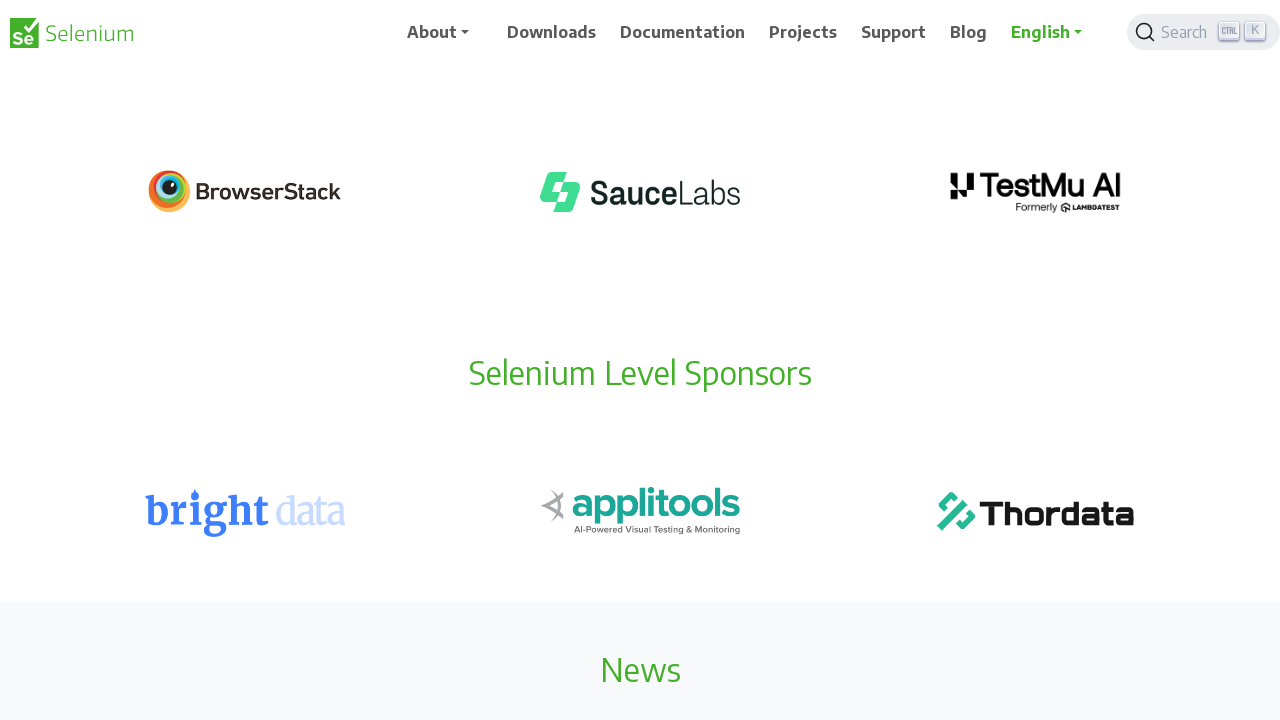

Scrolled back up by 1000 pixels
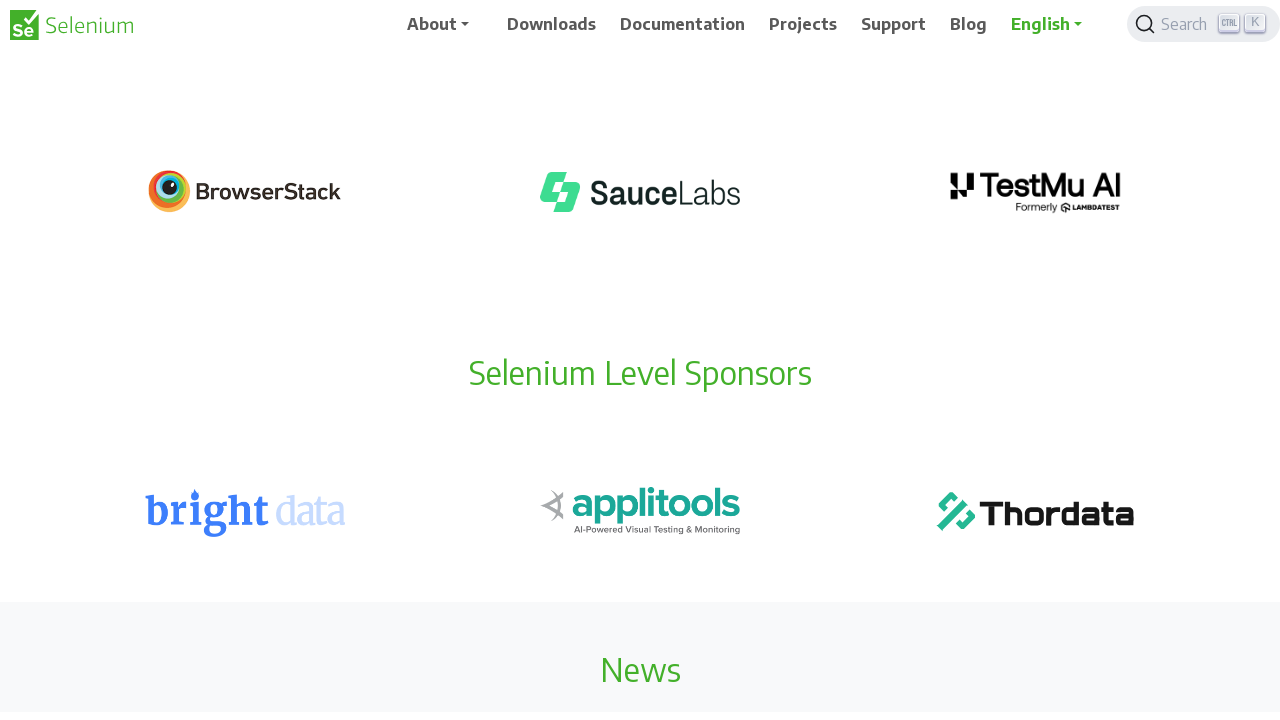

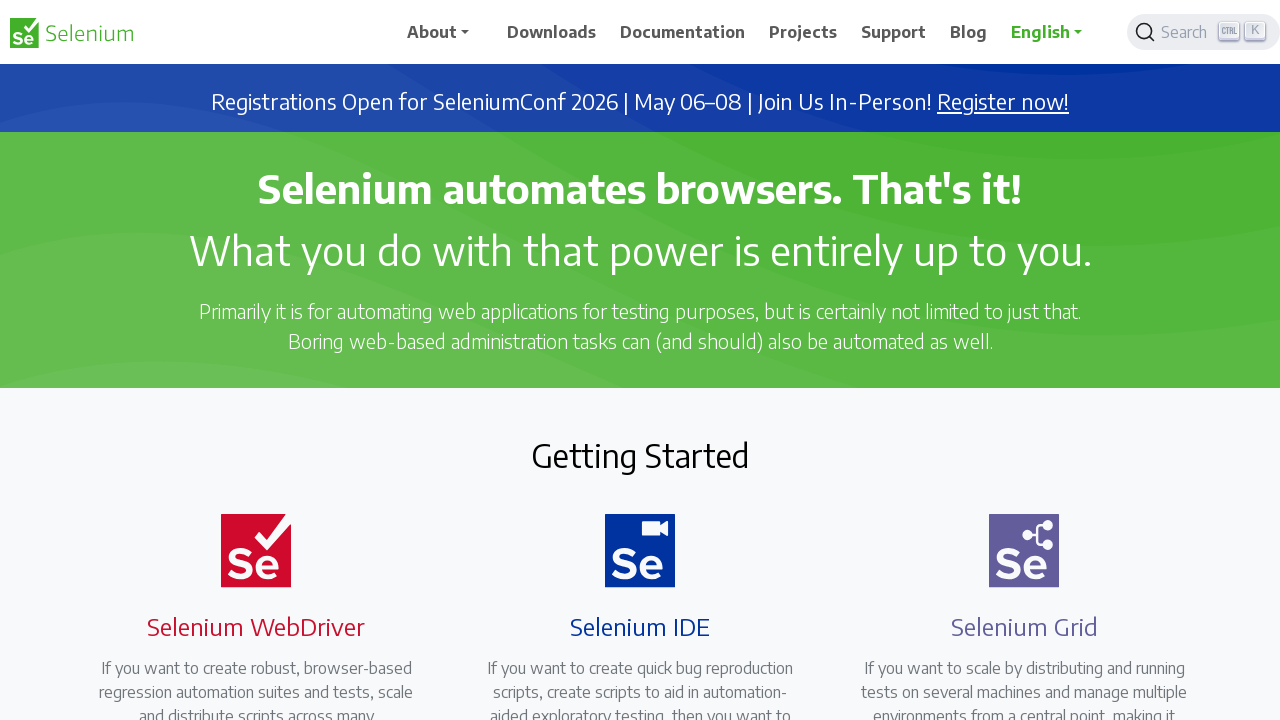